Tests clicking on a link that opens a popup window on the Omayo test page

Starting URL: http://omayo.blogspot.com/

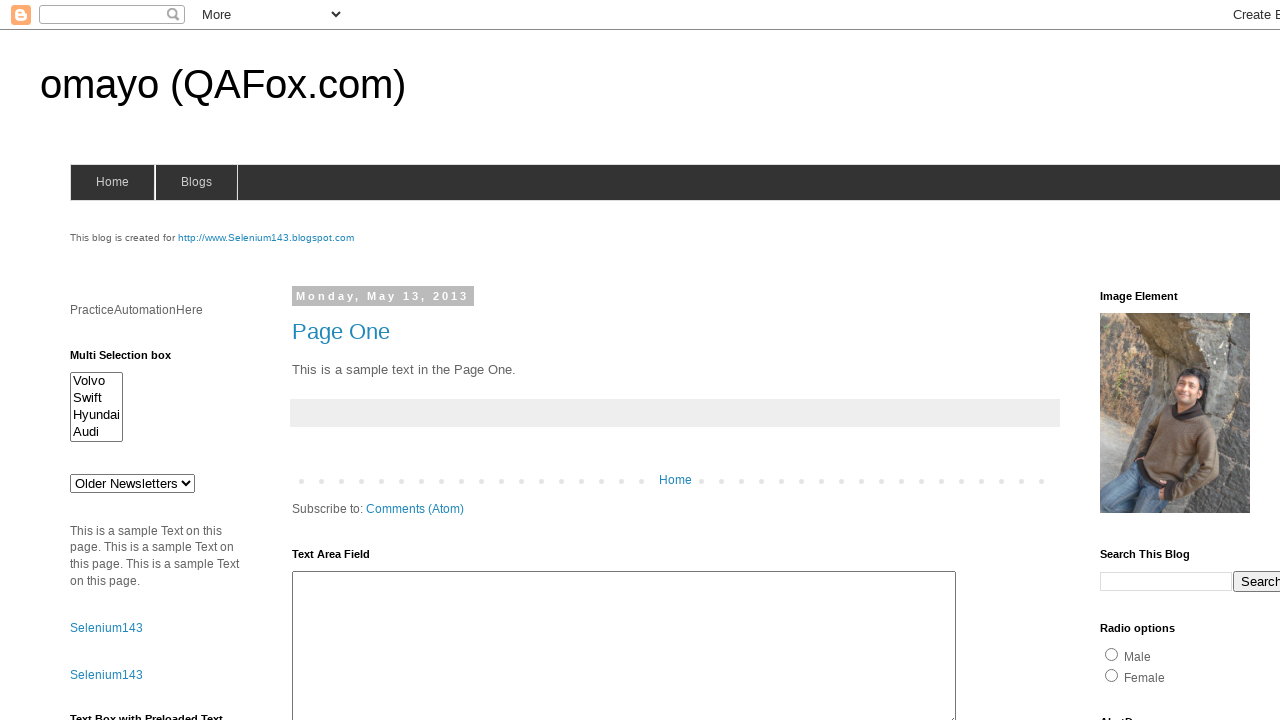

Navigated to Omayo test page
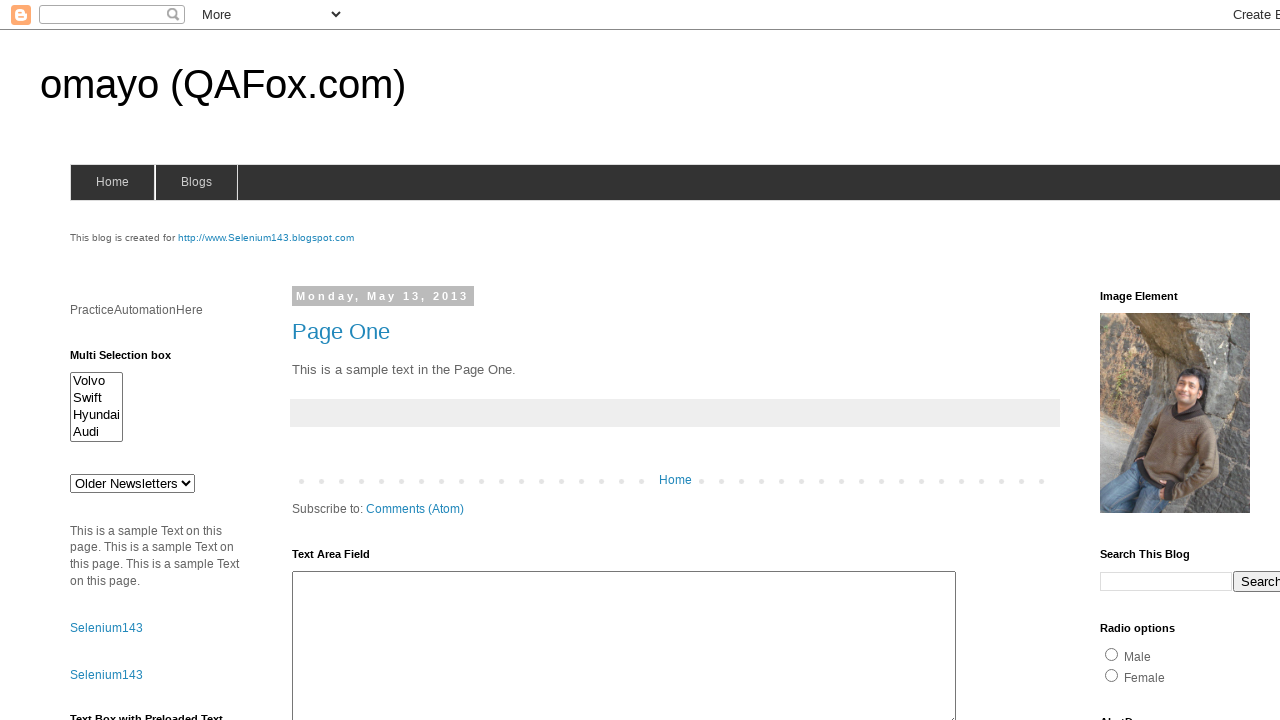

Clicked 'Open a popup window' link at (132, 360) on xpath=//a[text()='Open a popup window']
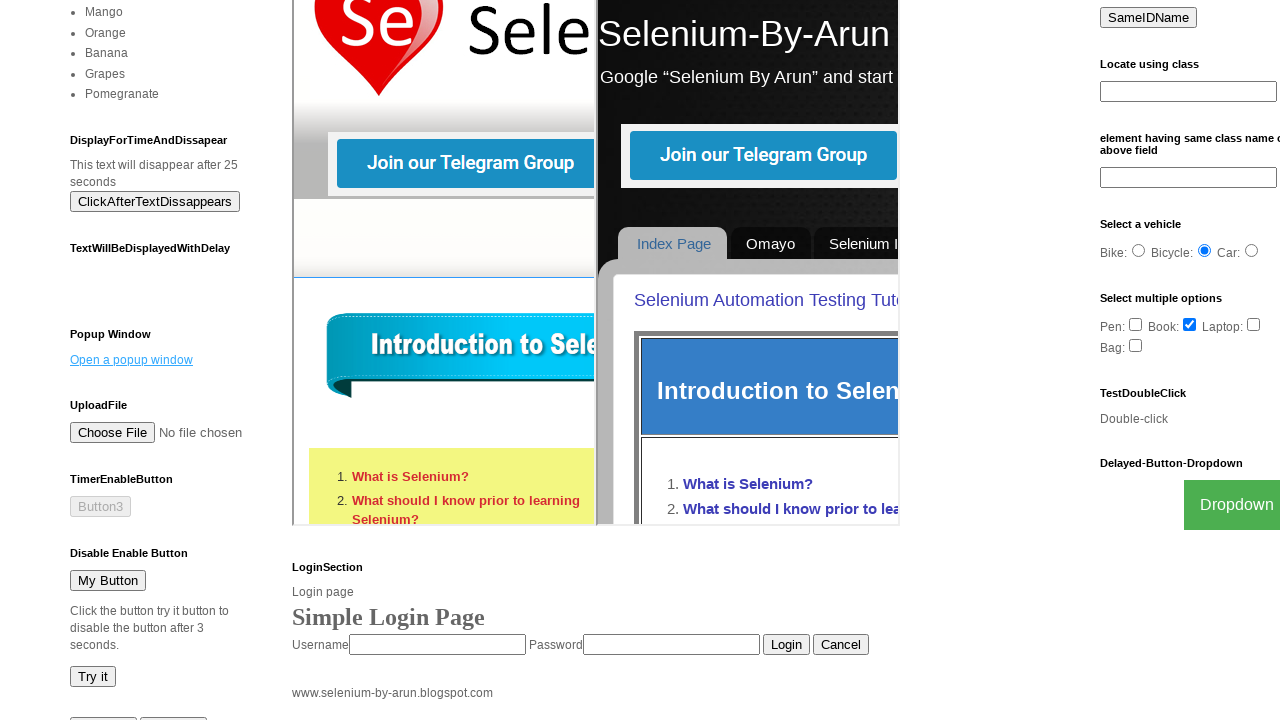

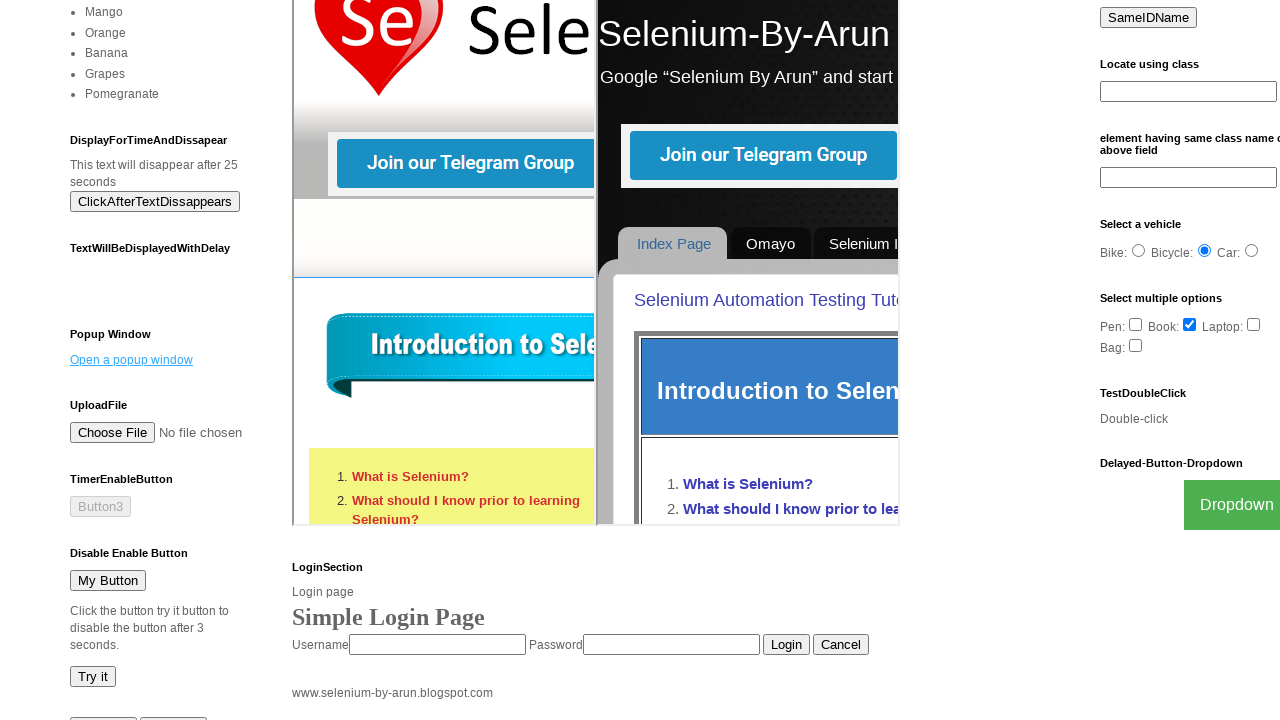